Tests clicking on the Investing navigation link on TD Bank homepage

Starting URL: https://www.td.com

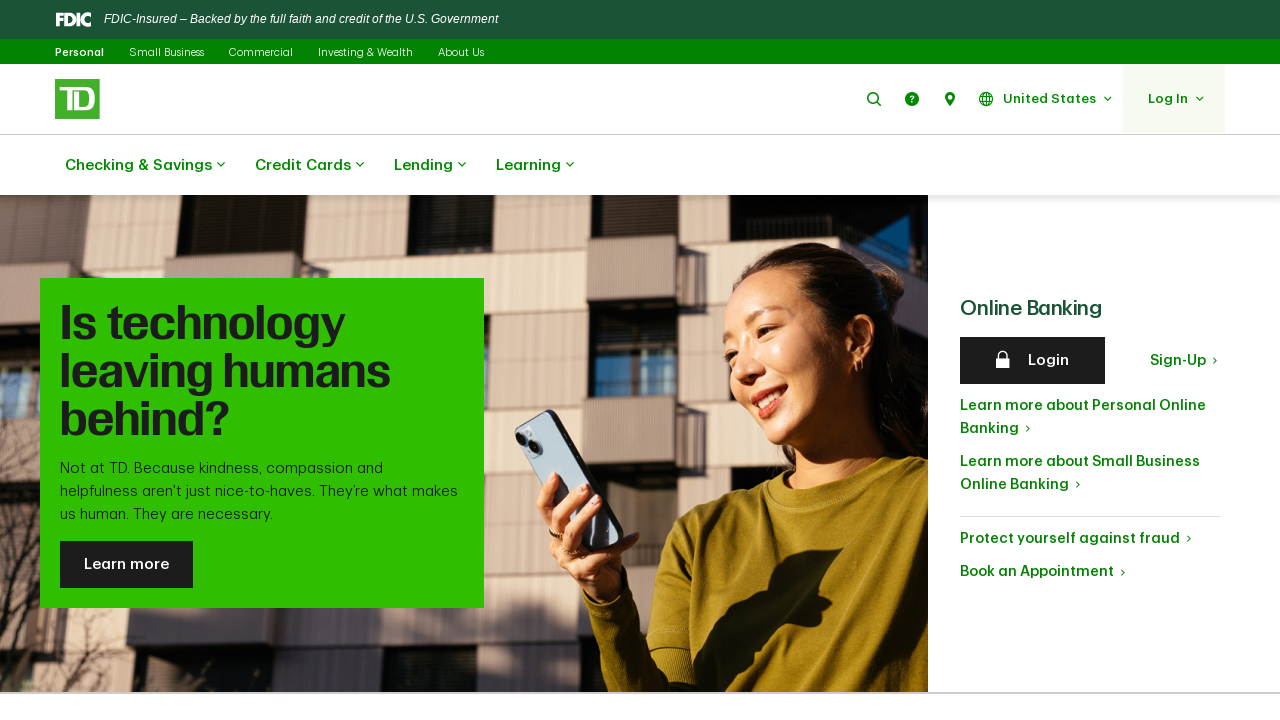

Navigated to TD Bank homepage
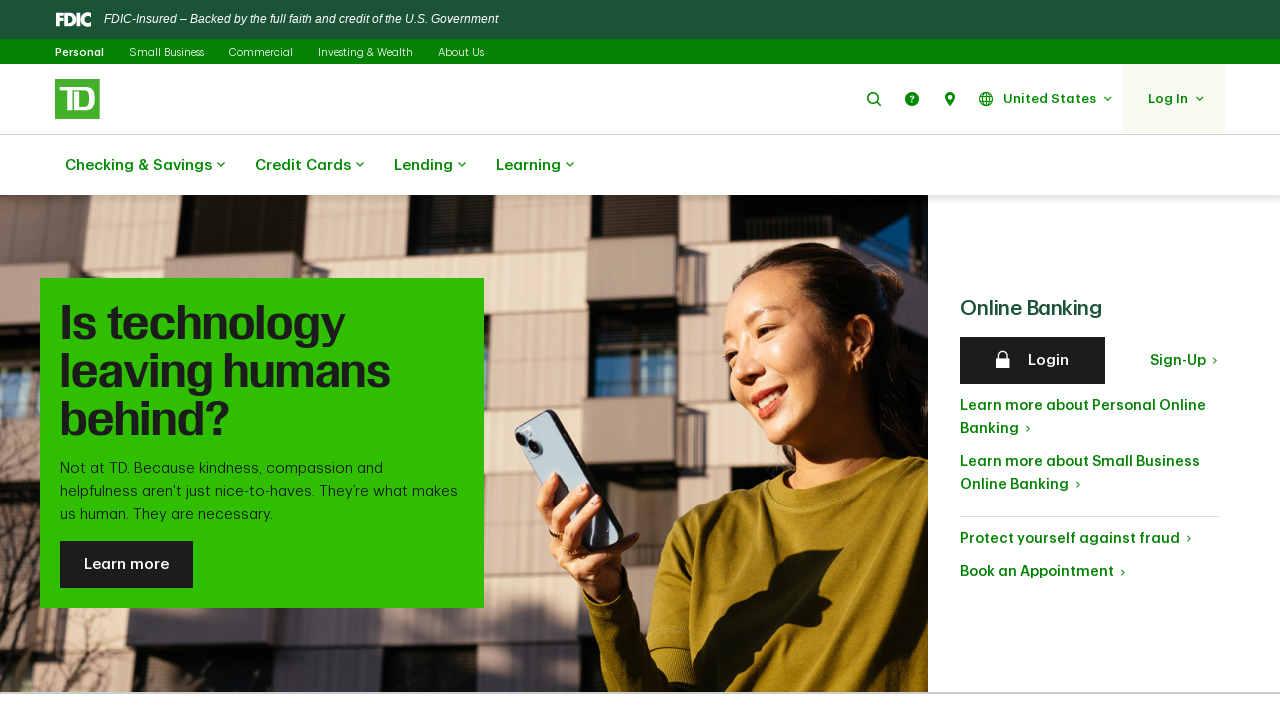

Clicked on Investing navigation link at (366, 52) on text=Investing
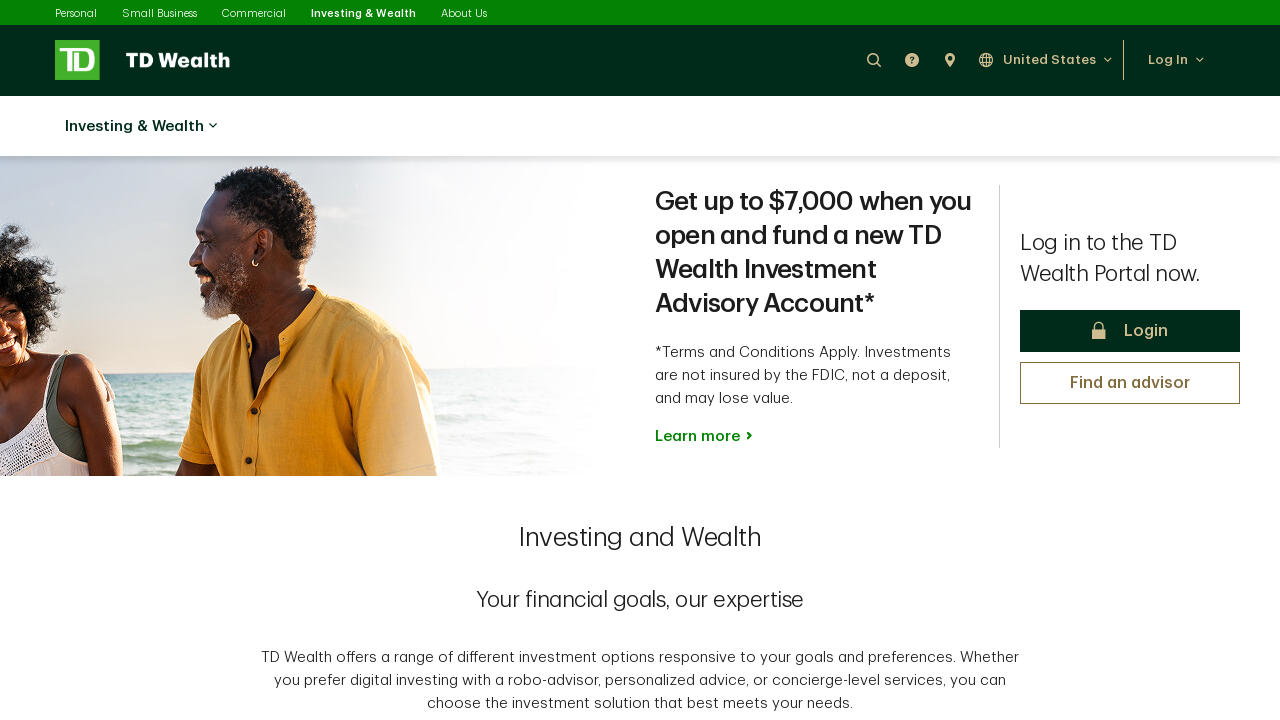

Investing page loaded successfully
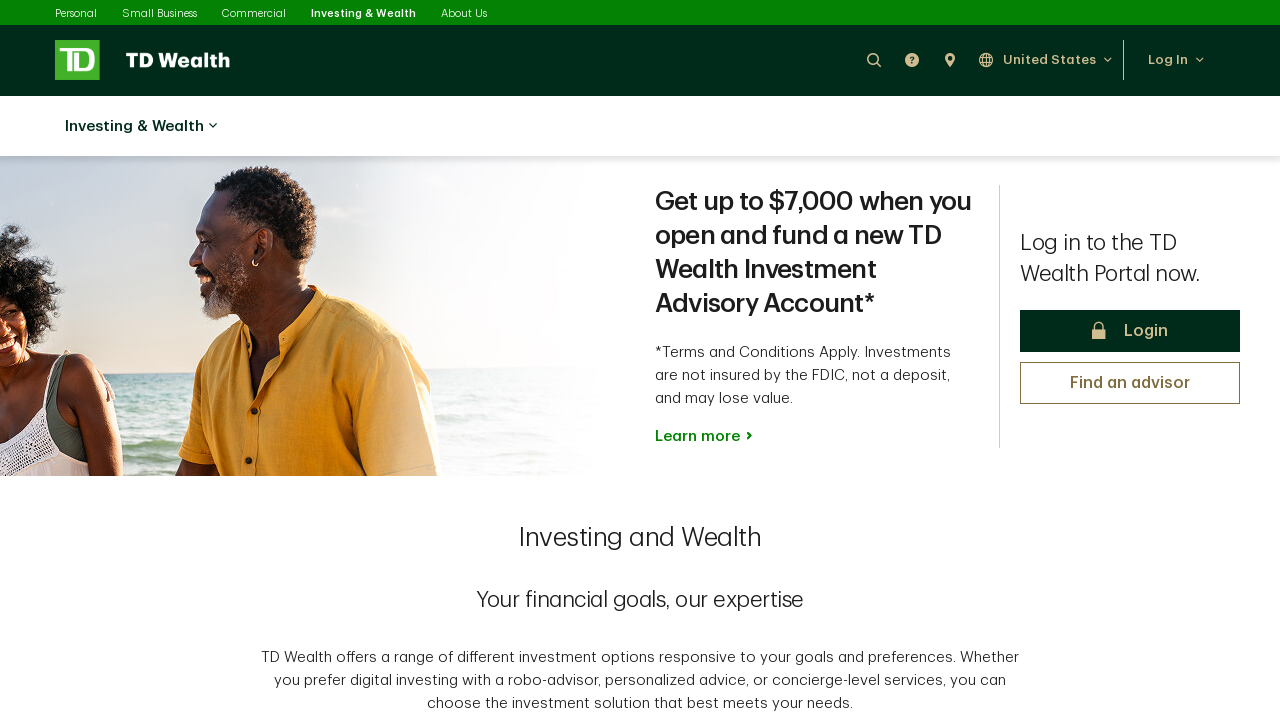

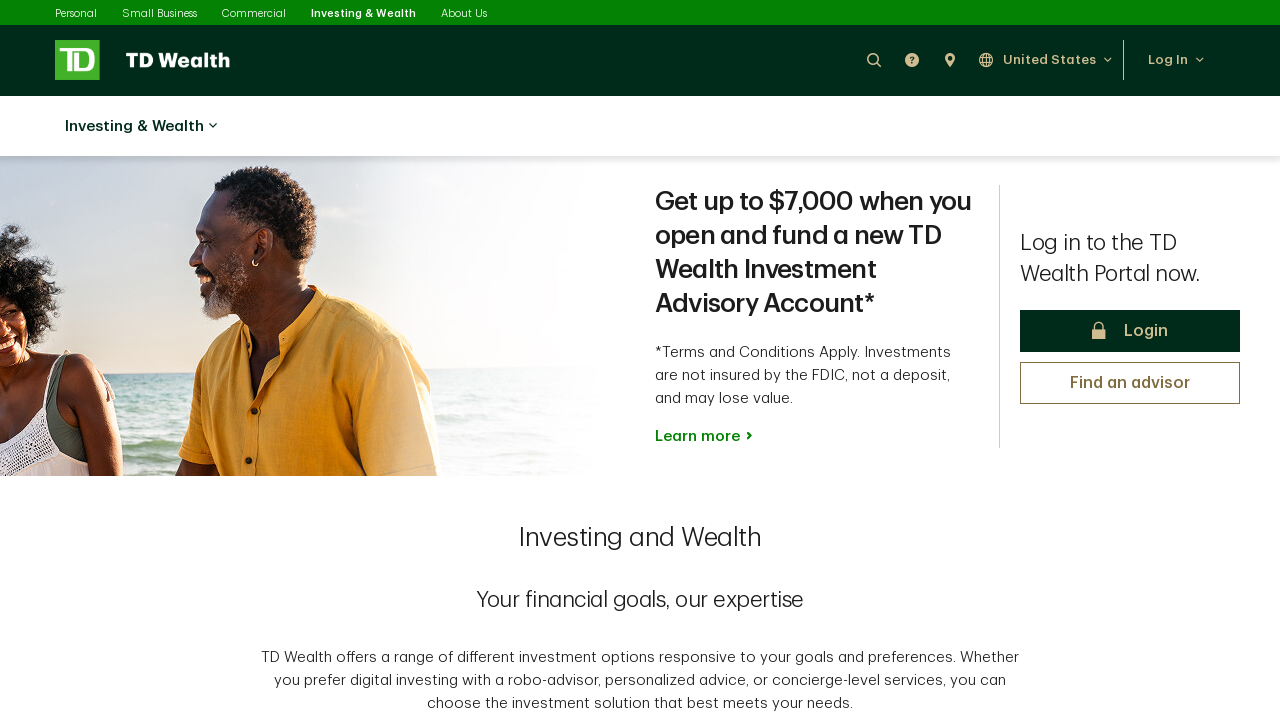